Tests frame handling by switching between different frames, clicking buttons within frames, and counting the total number of frames on the page

Starting URL: https://www.leafground.com/frame.xhtml

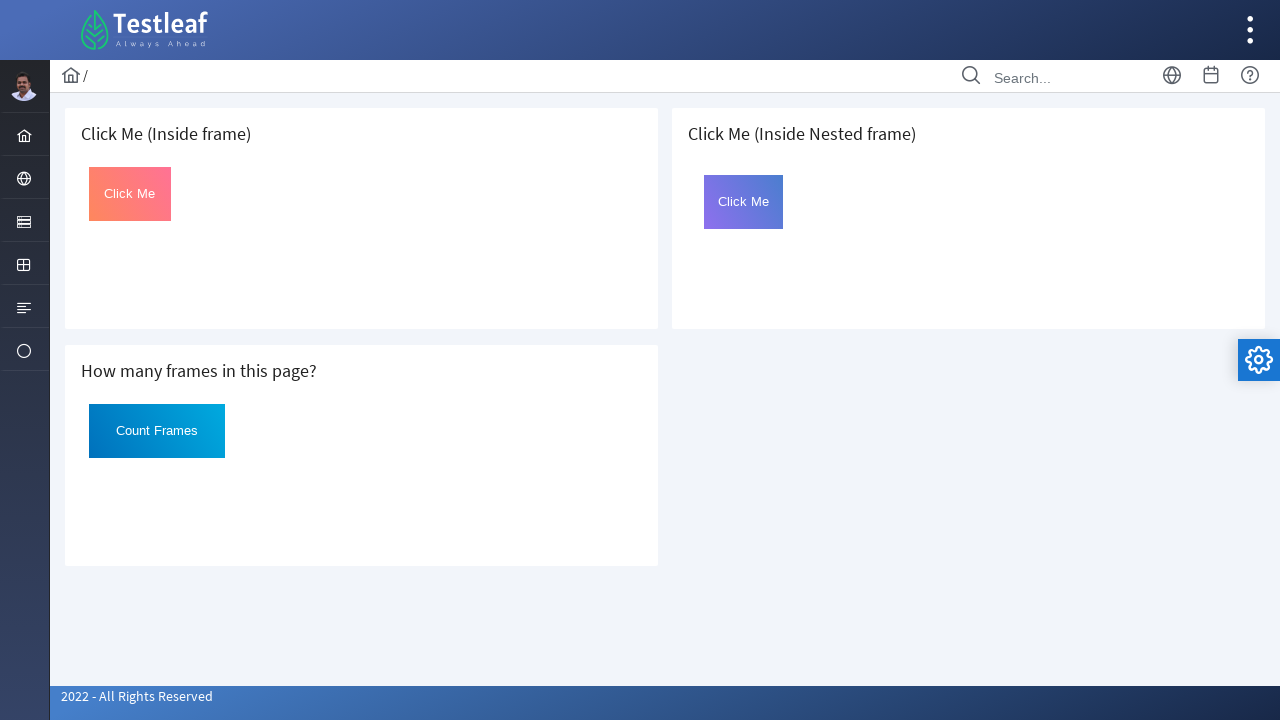

Located first iframe on the page
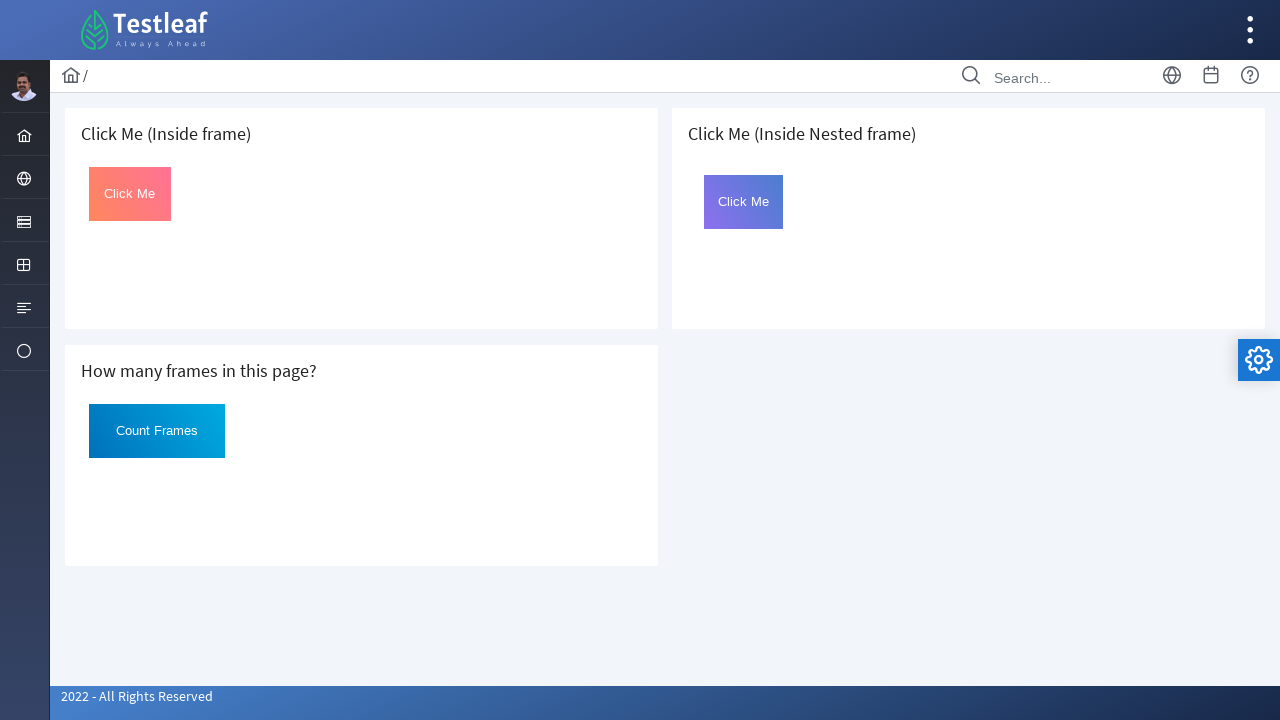

Located click button in first frame
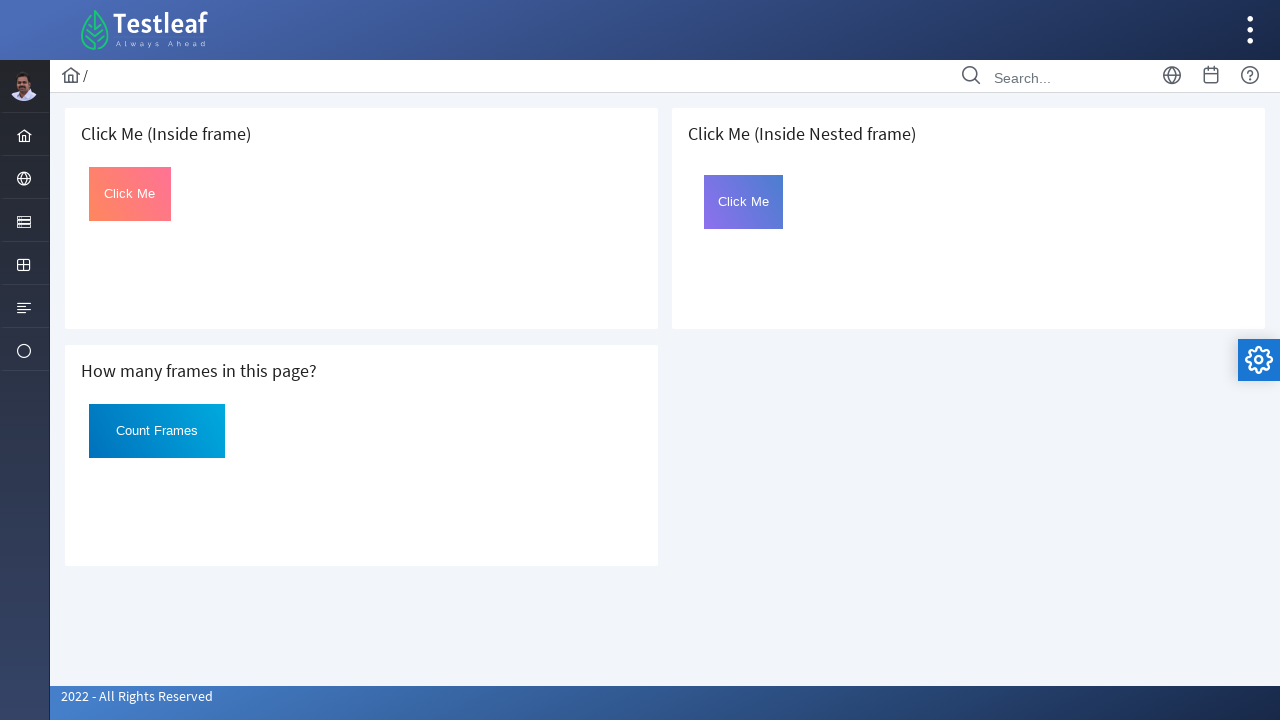

Clicked button in first frame at (130, 194) on iframe >> nth=0 >> internal:control=enter-frame >> #Click
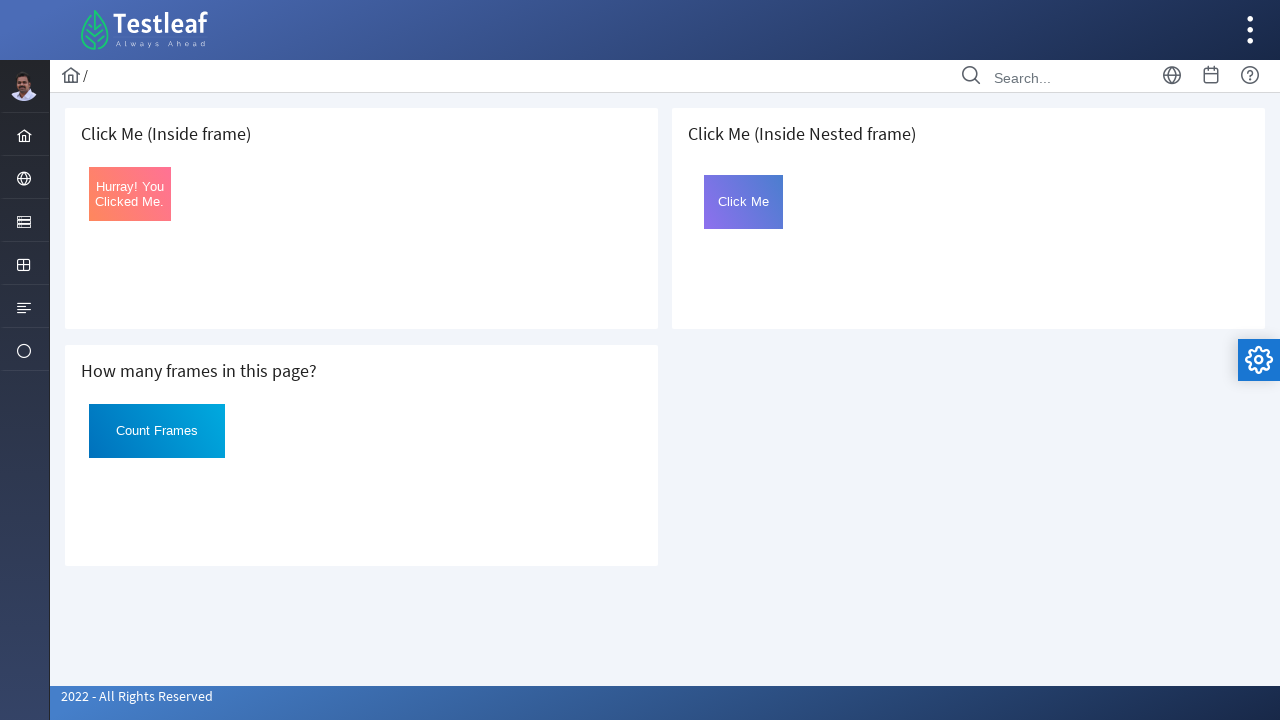

Retrieved text from first button: 'Hurray! You Clicked Me.'
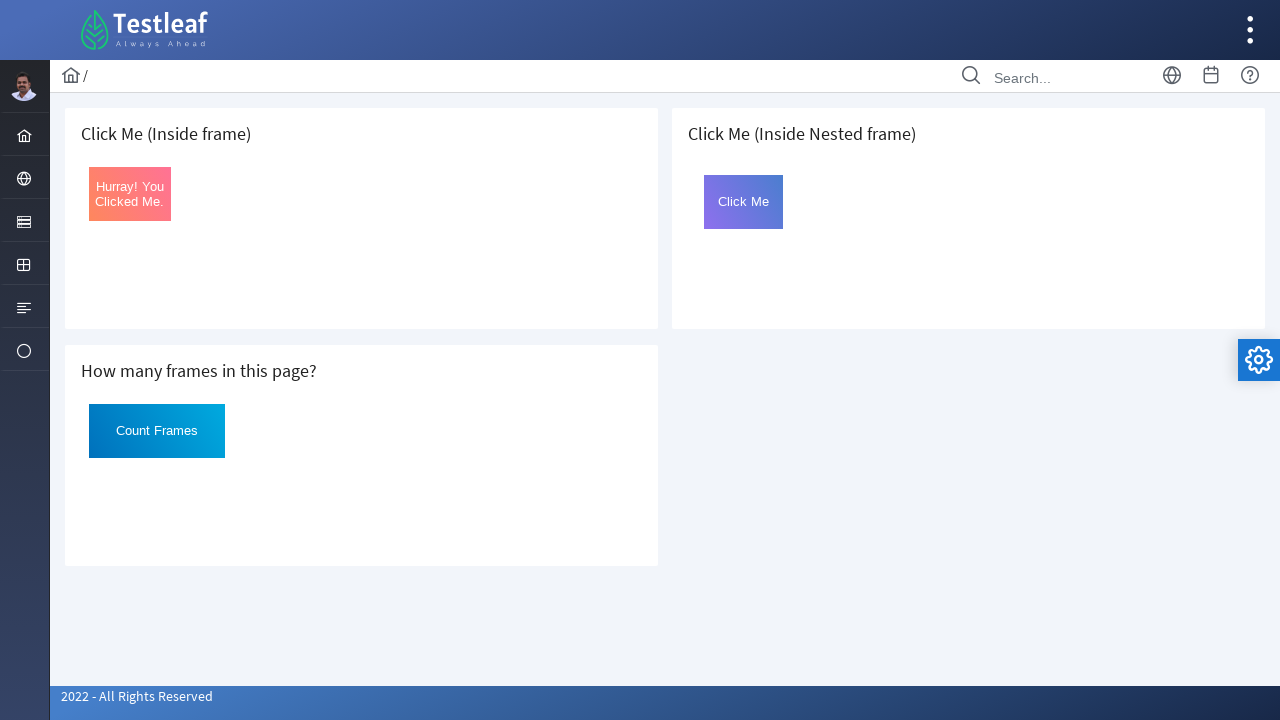

Set up dialog handler to accept alerts
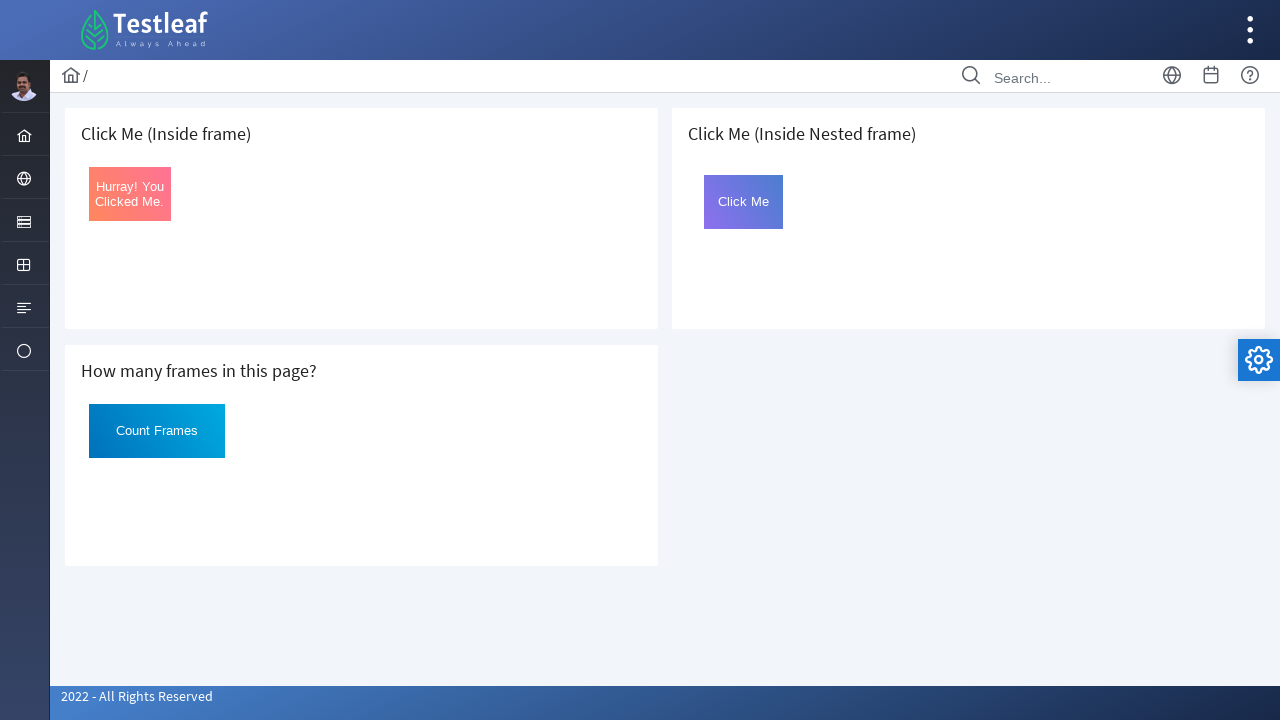

Located third iframe on the page
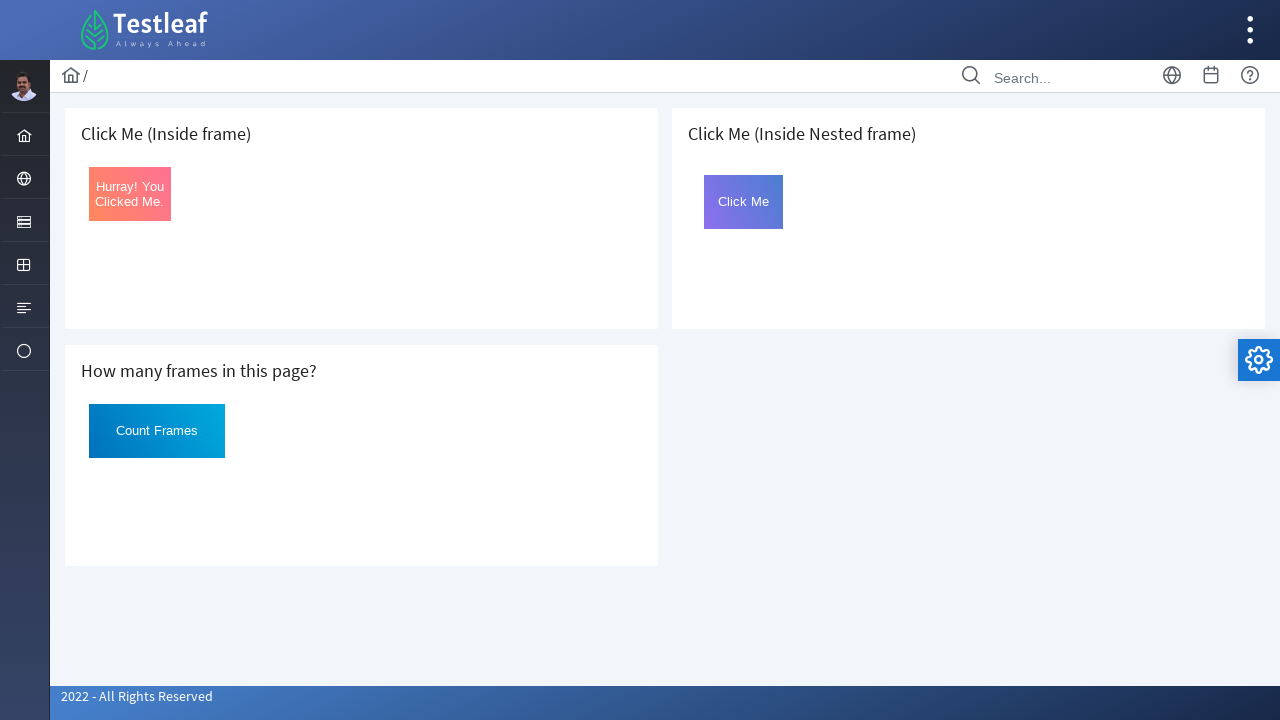

Located nested iframe with name 'frame2' inside third iframe
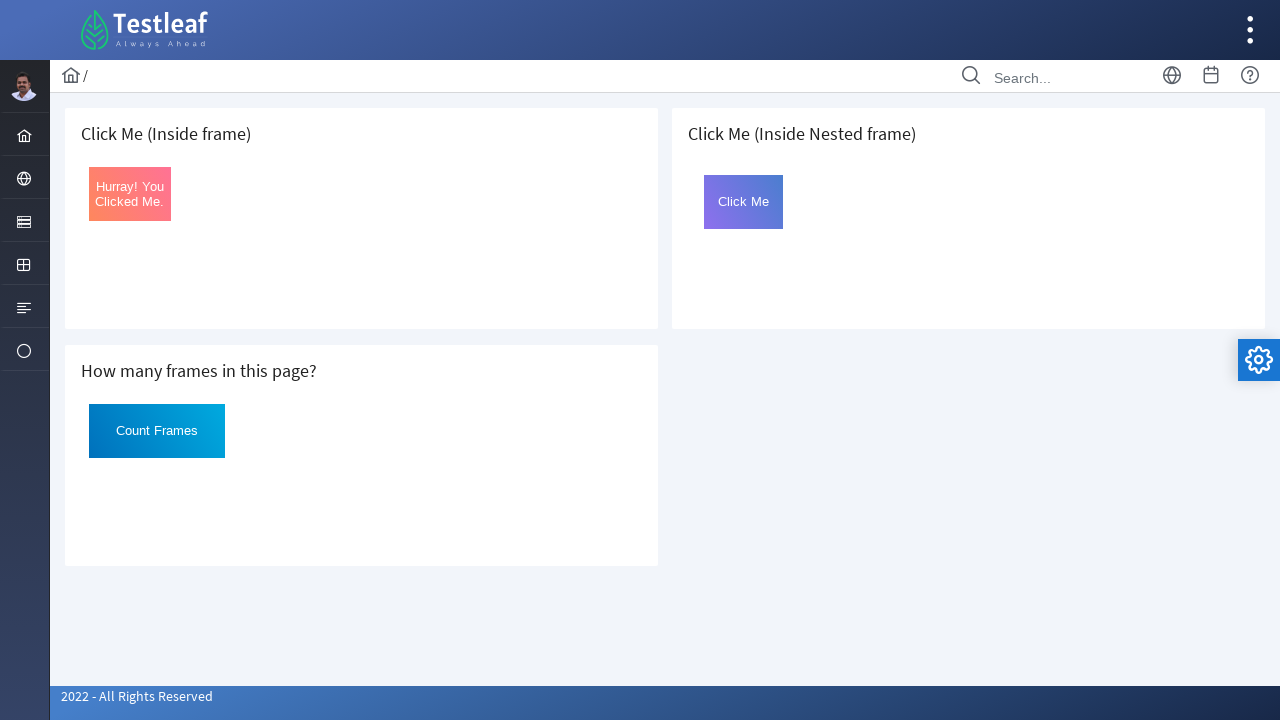

Located click button in nested frame
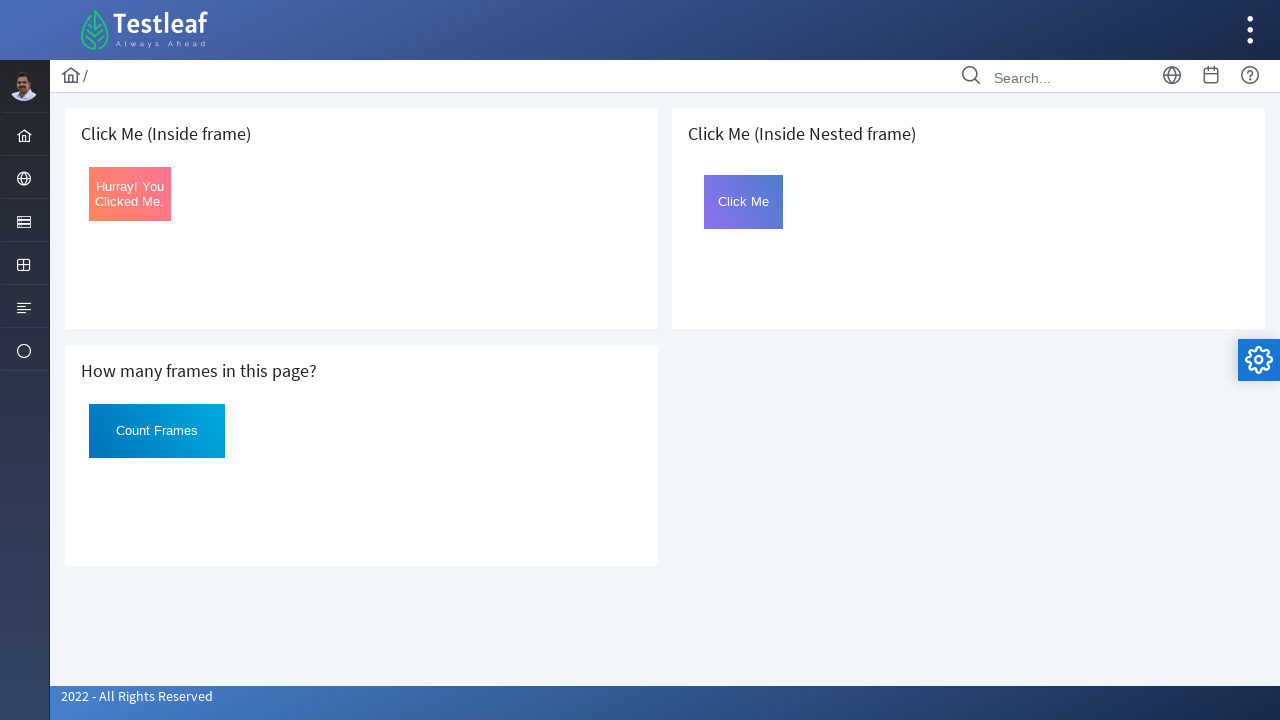

Clicked button in nested frame at (744, 202) on iframe >> nth=2 >> internal:control=enter-frame >> iframe[name='frame2'] >> inte
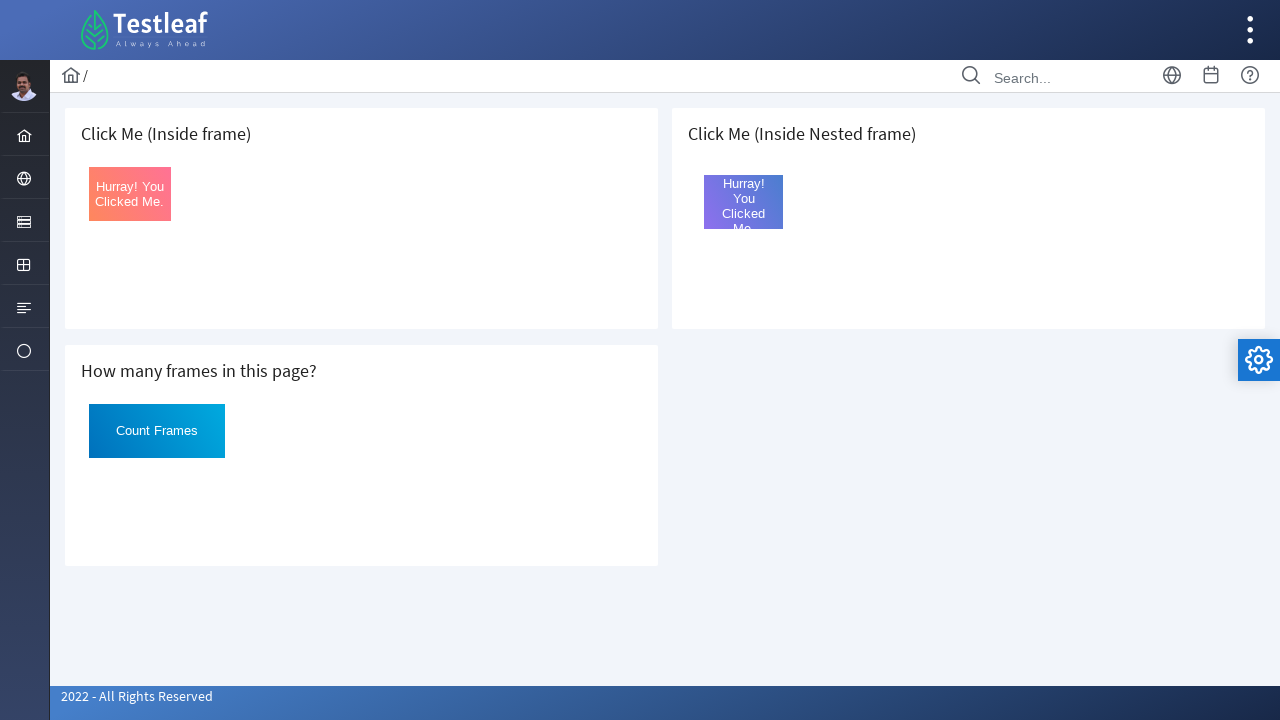

Retrieved text from nested button: 'Hurray! You Clicked Me.'
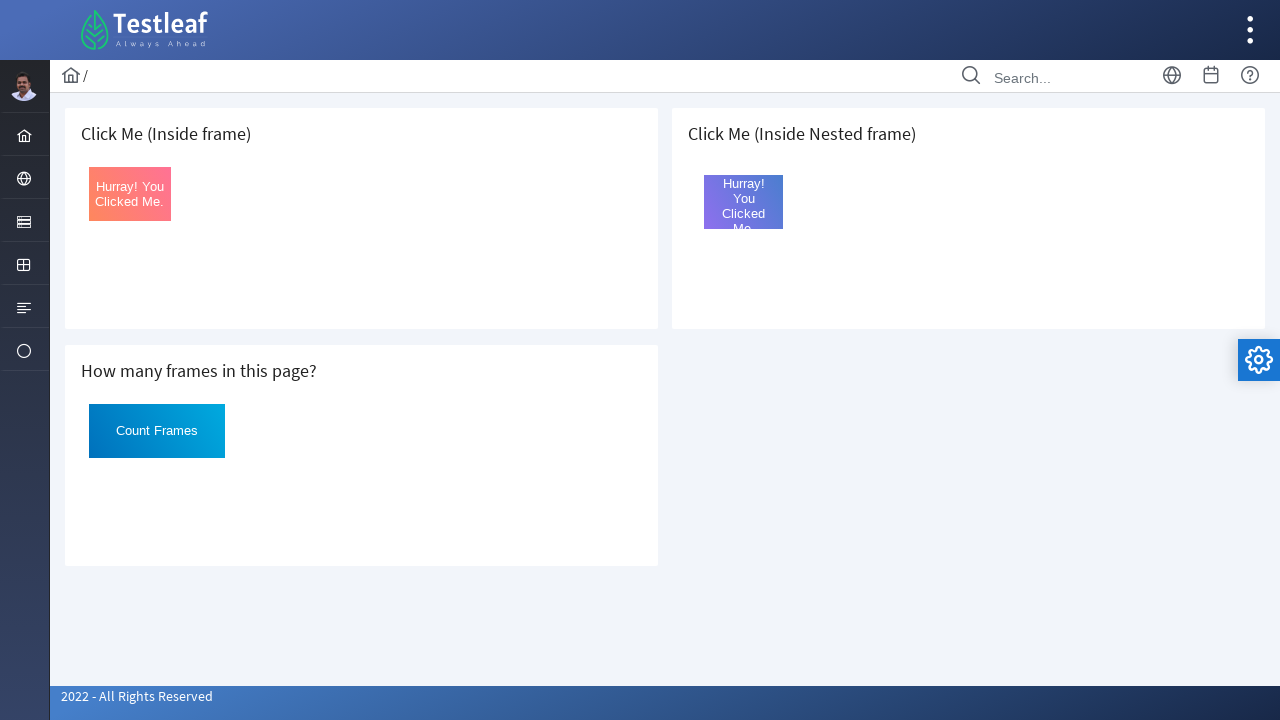

Counted total frames on page: 3
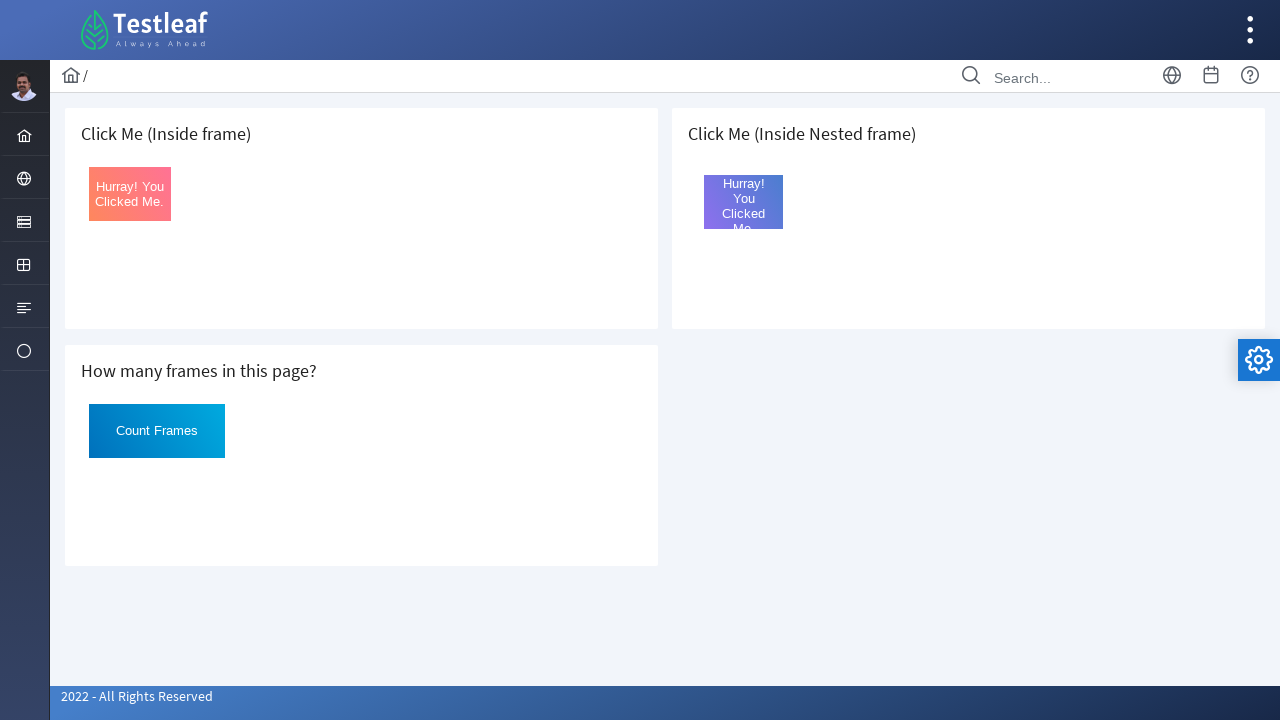

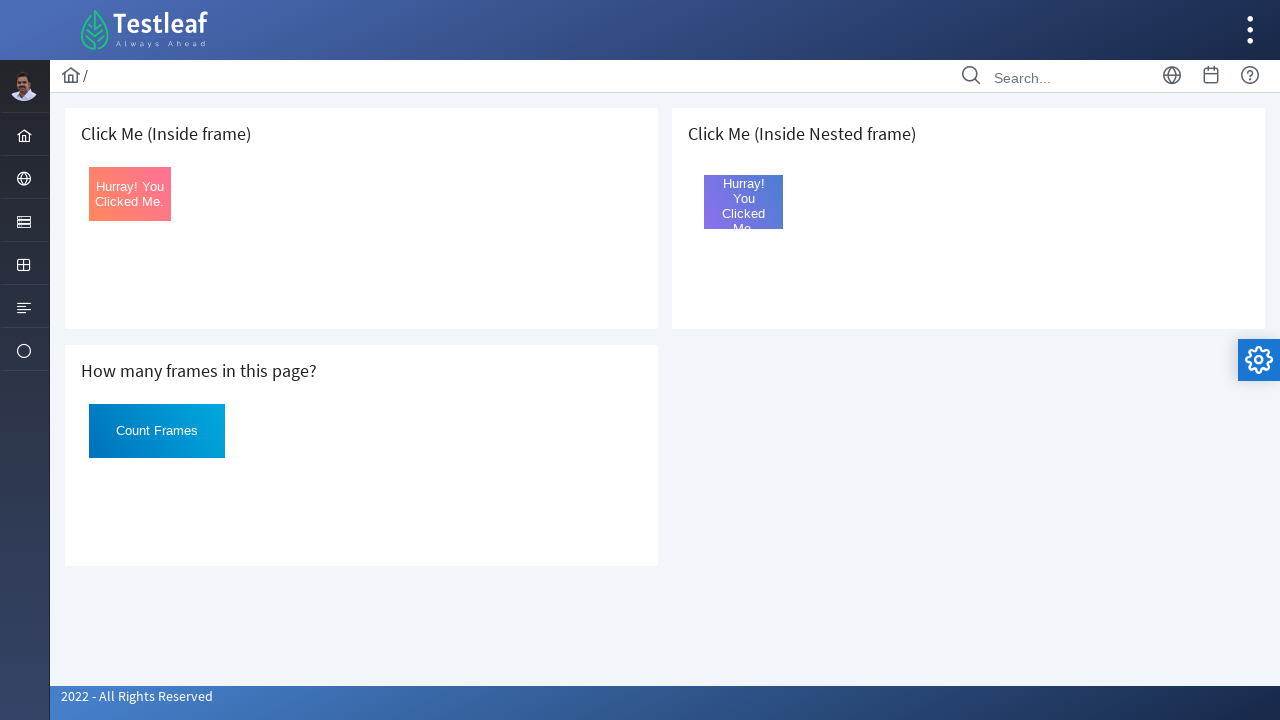